Tests the clear button functionality on an online calculator by pressing the clear button (c) twice in succession

Starting URL: https://www.online-calculator.com/full-screen-calculator/

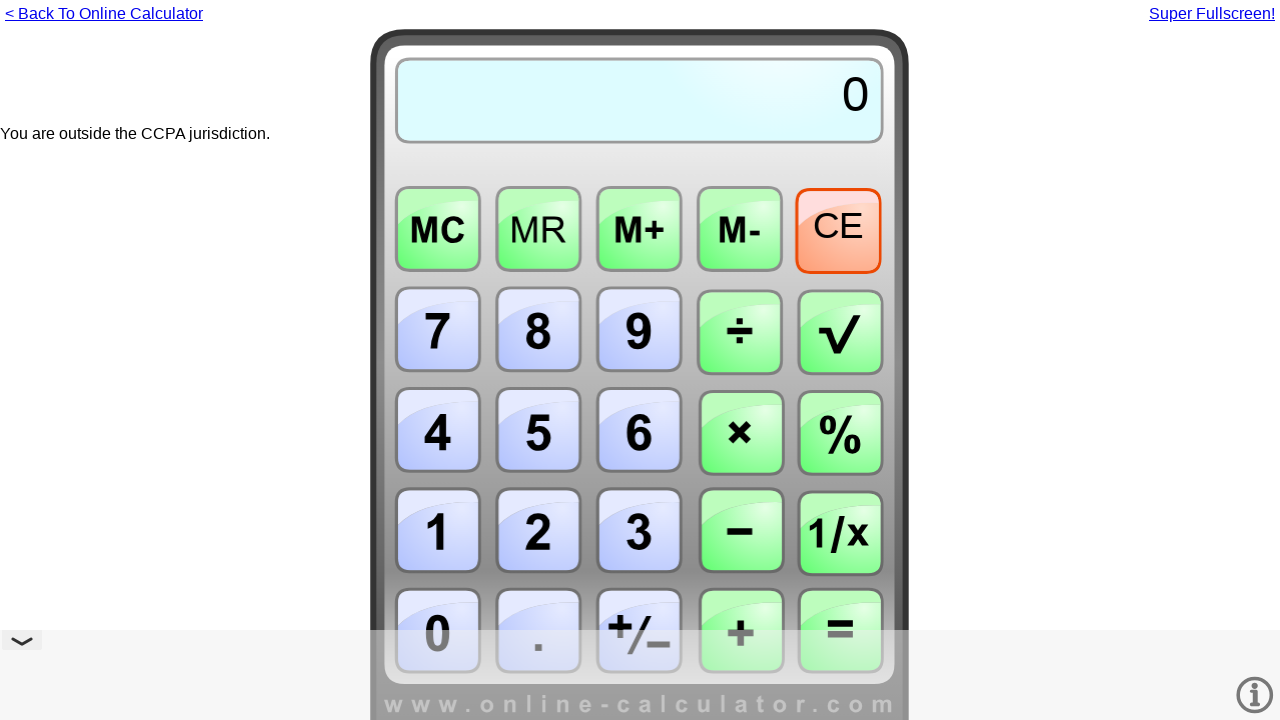

Navigated to online calculator full-screen mode
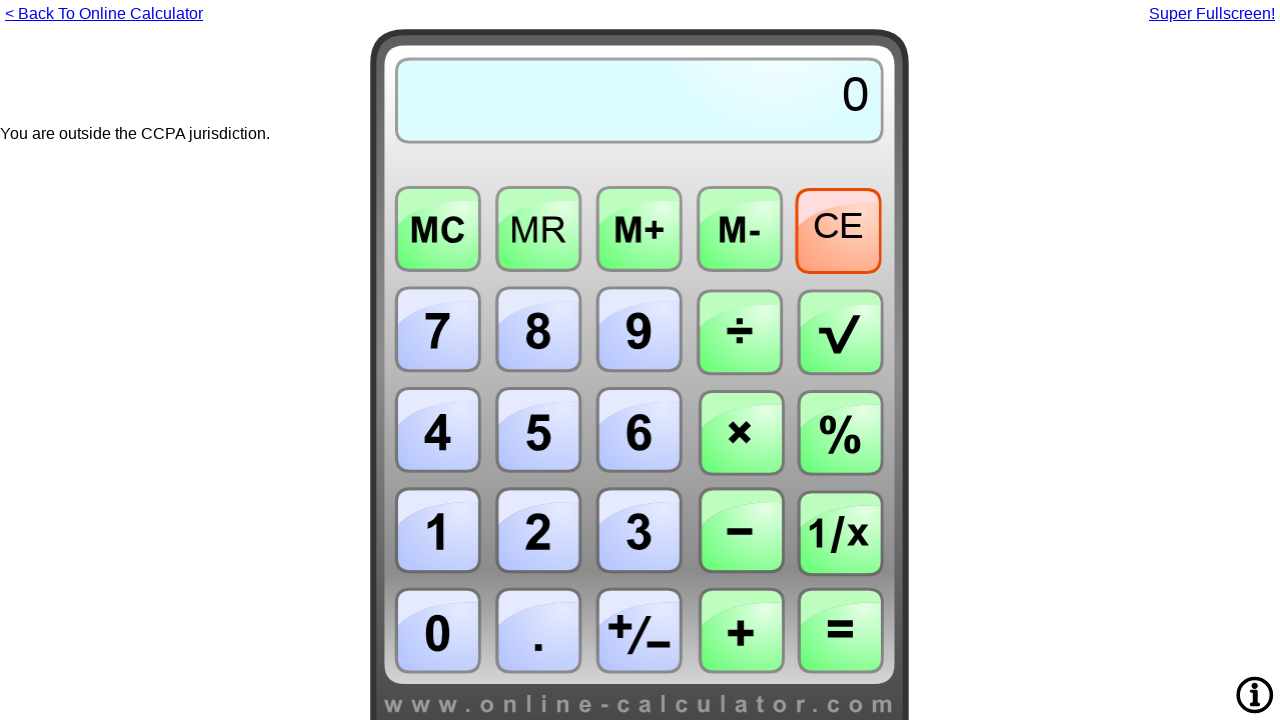

Pressed 'c' key for first clear button click
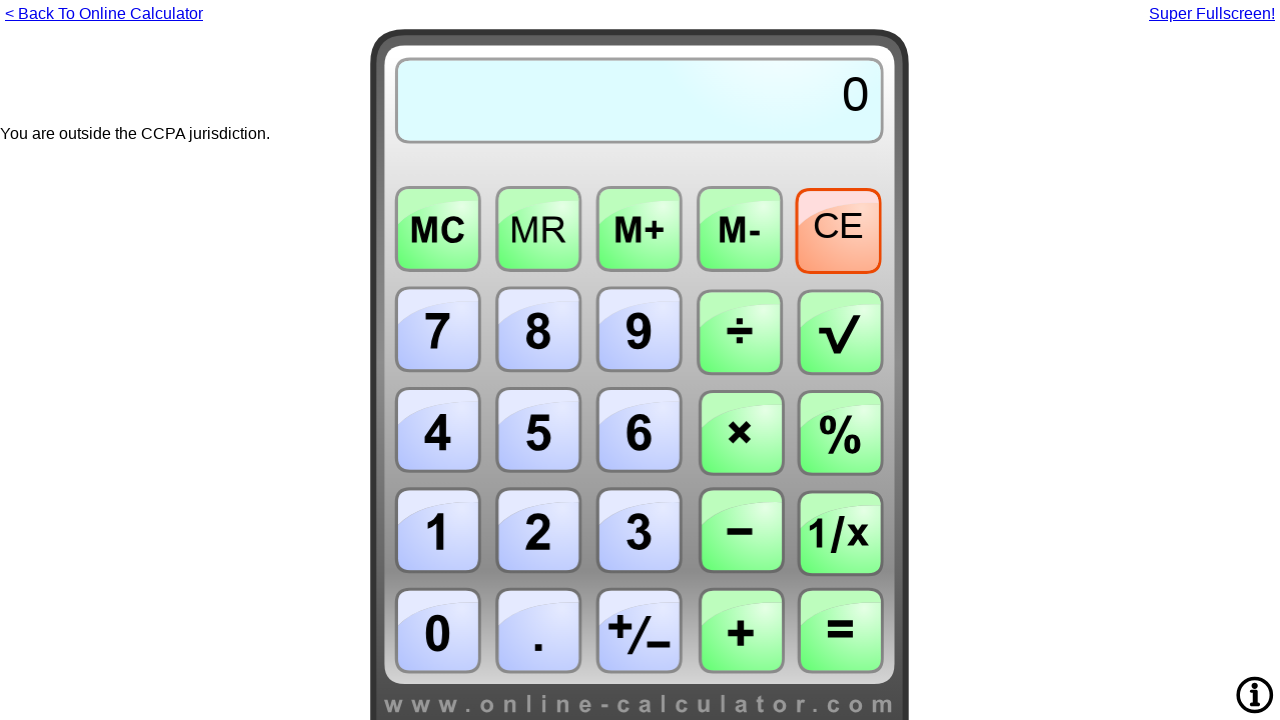

Pressed 'c' key for second clear button click
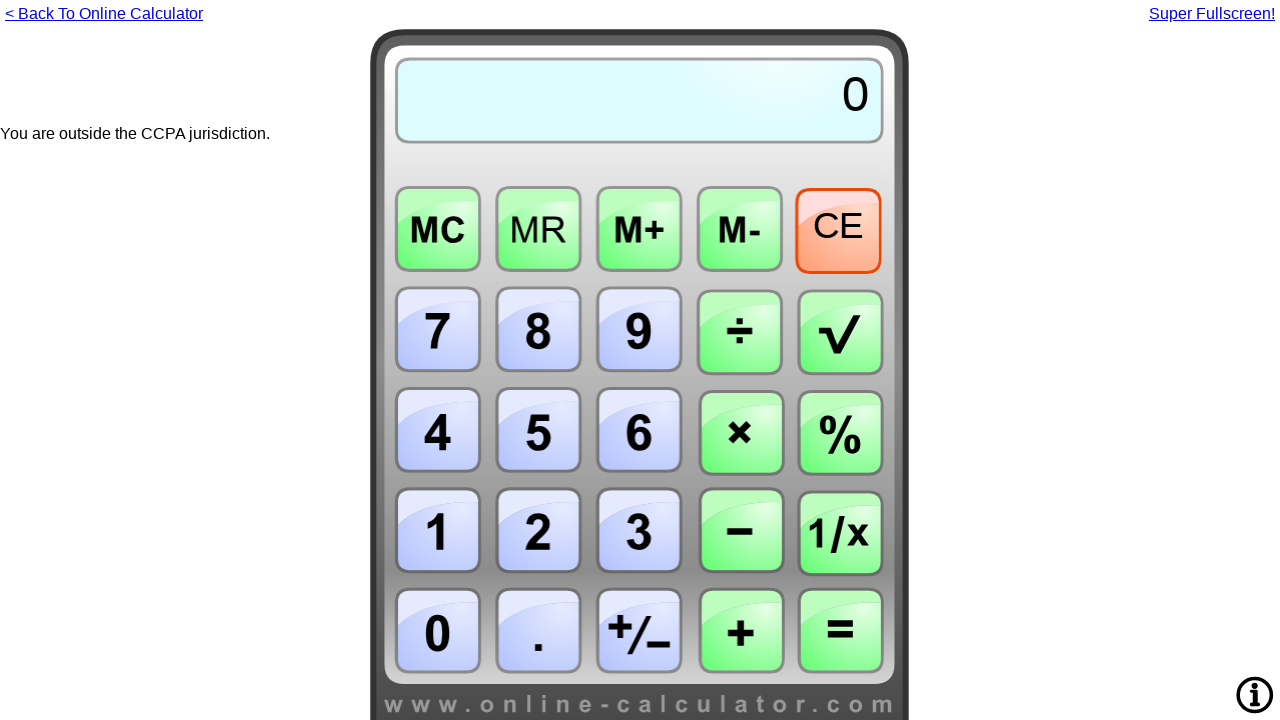

Waited 500ms for calculator to process clear operations
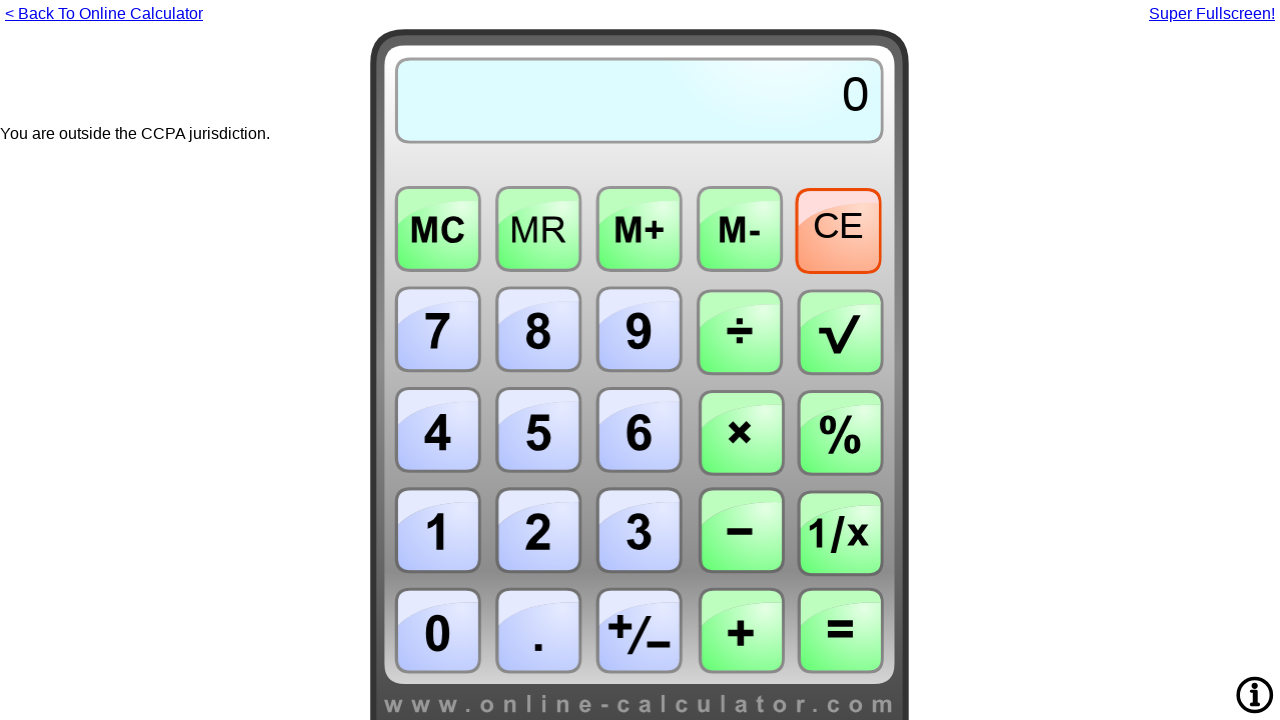

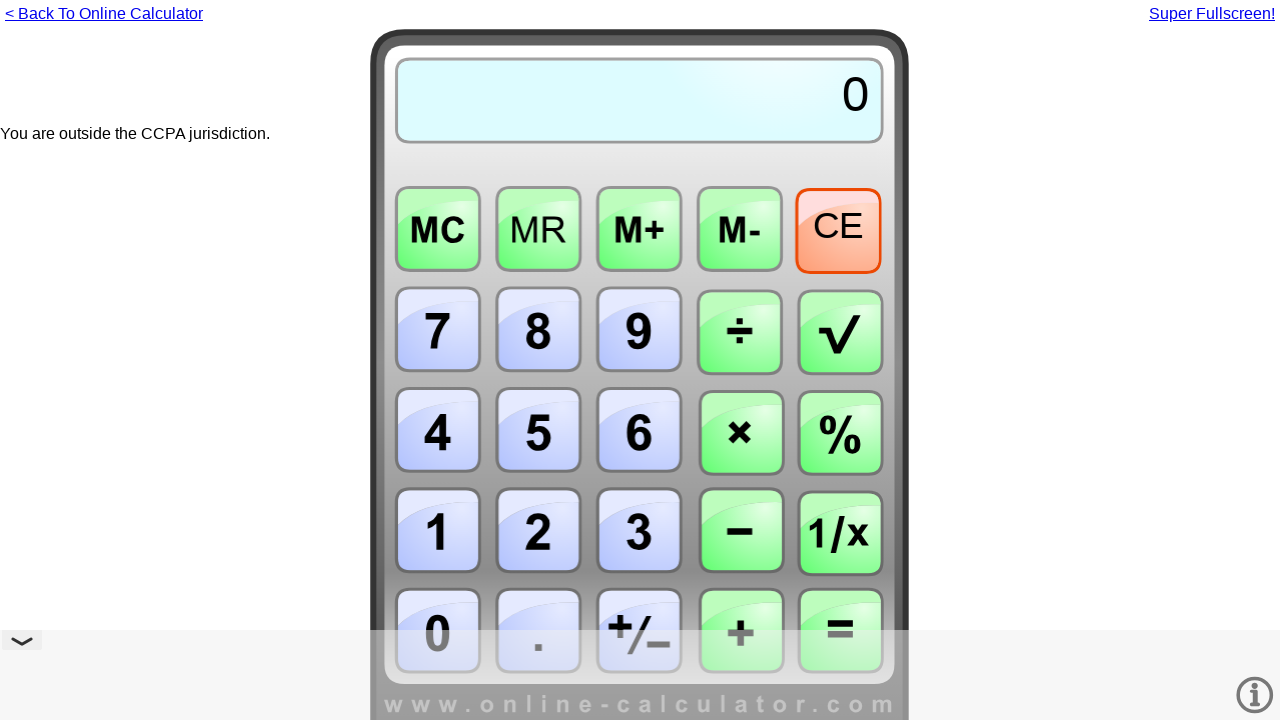